Tests dropdown selection functionality by selecting options using different methods (by index, visible text, and value) and iterating through all available options

Starting URL: https://www.syntaxprojects.com/basic-select-dropdown-demo.php

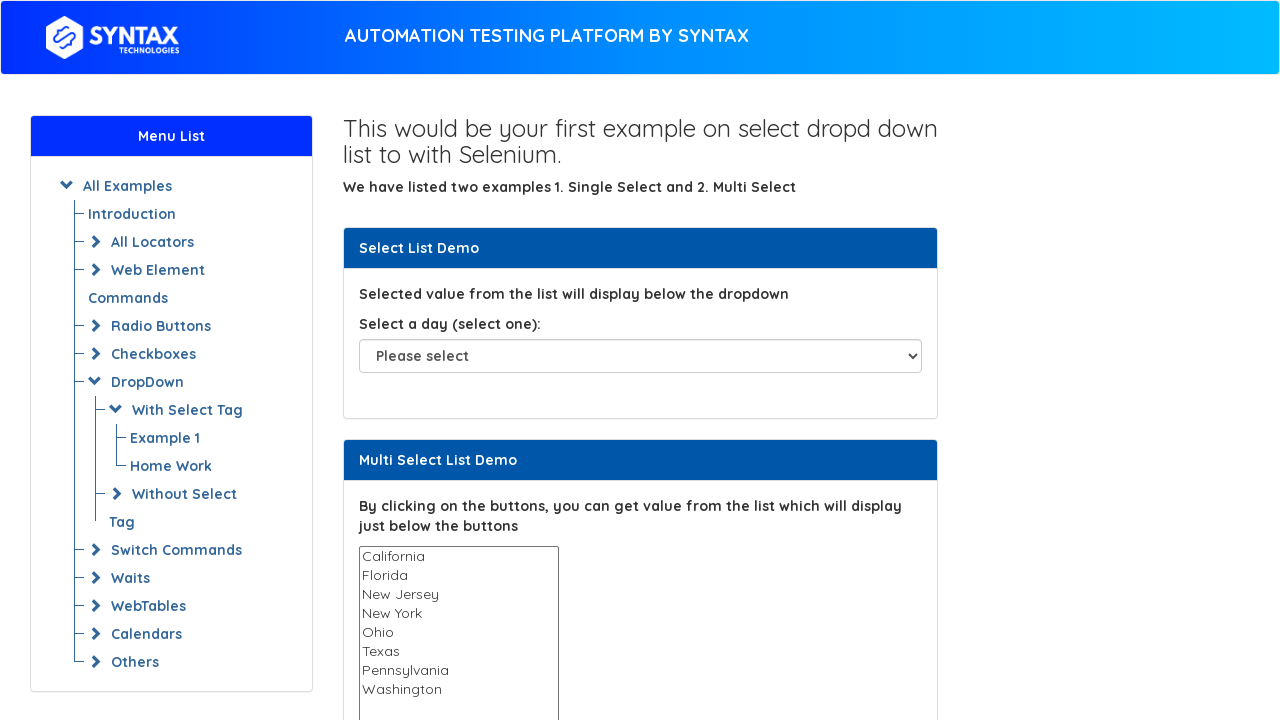

Located the dropdown element with id 'select-demo'
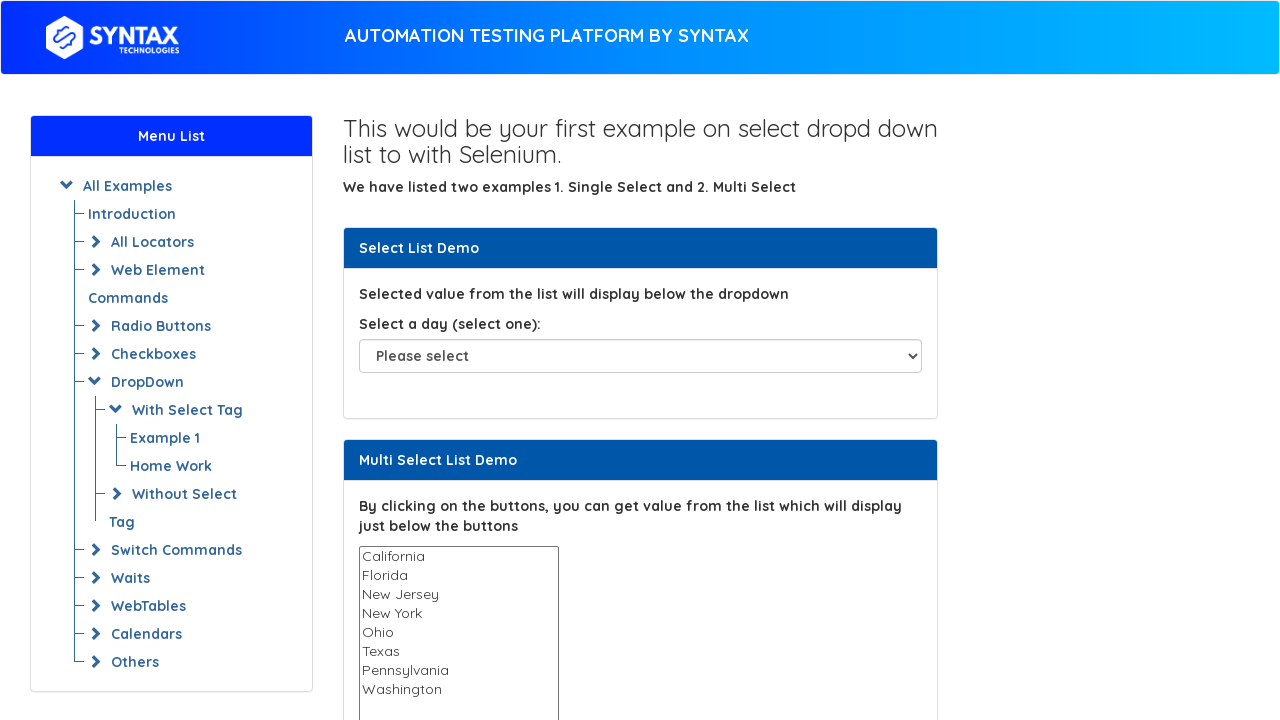

Selected dropdown option at index 3 (Wednesday) on #select-demo
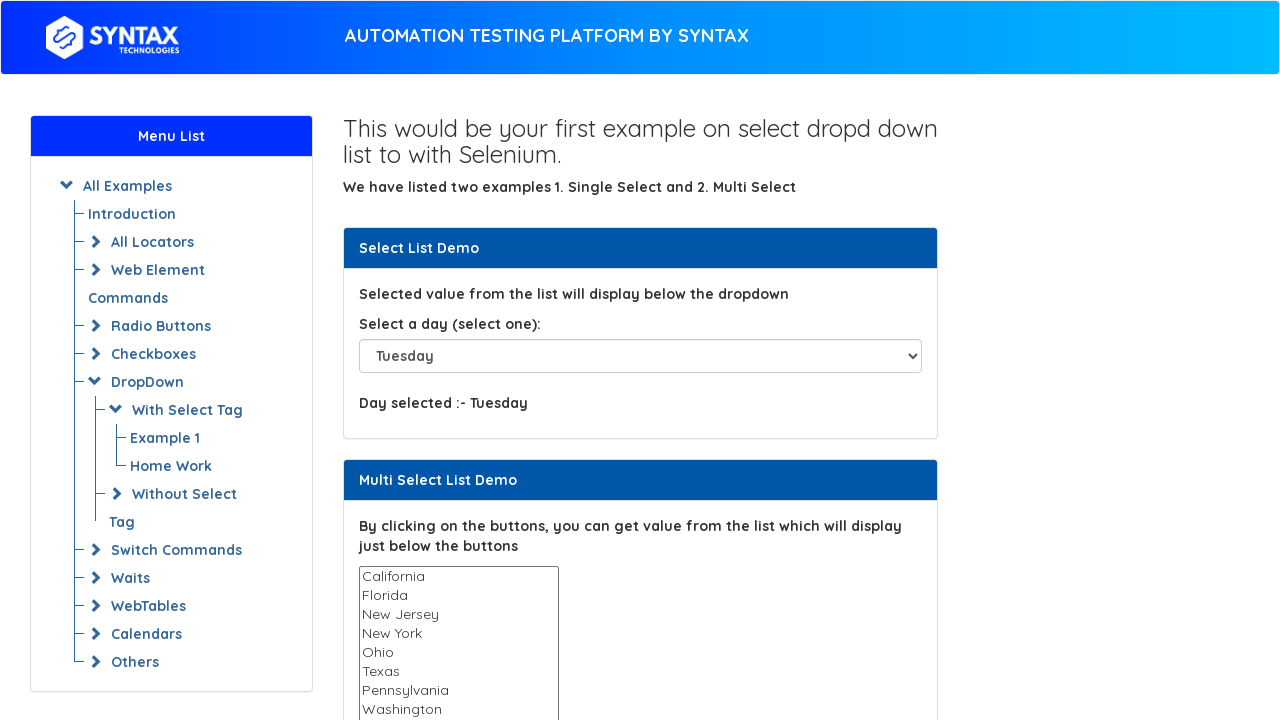

Waited 2 seconds after selecting by index
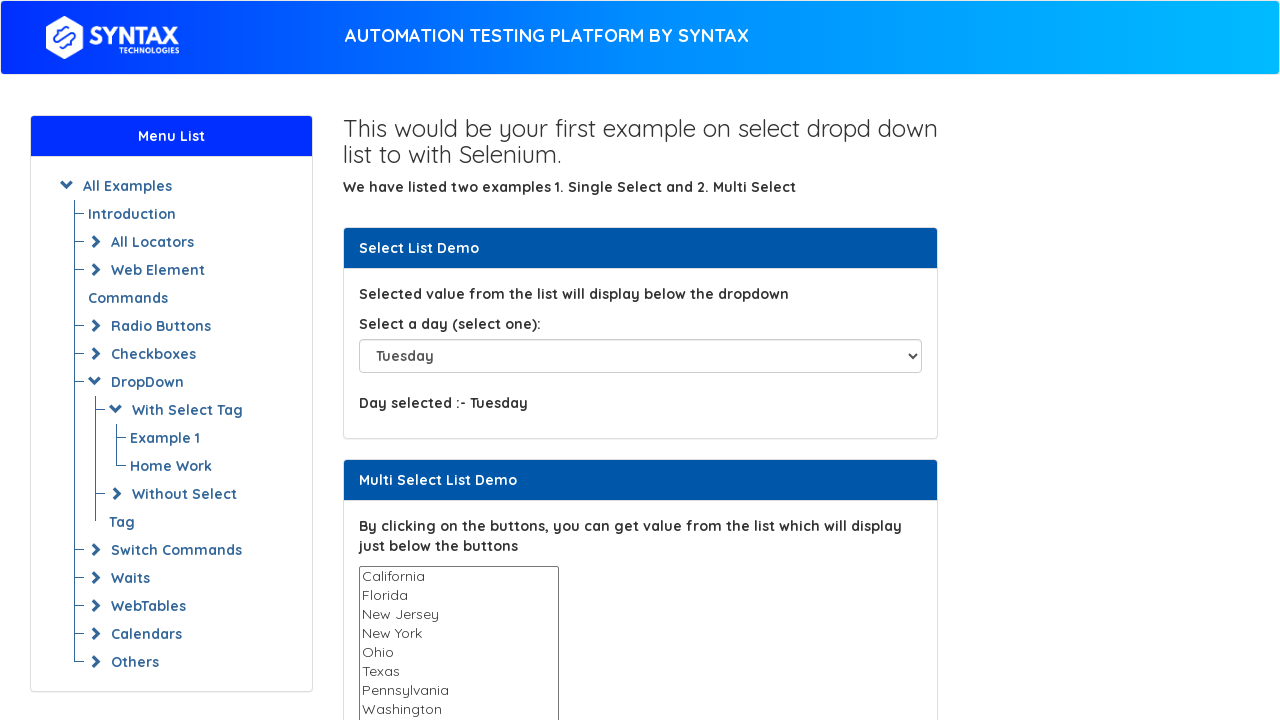

Selected dropdown option by visible text 'Thursday' on #select-demo
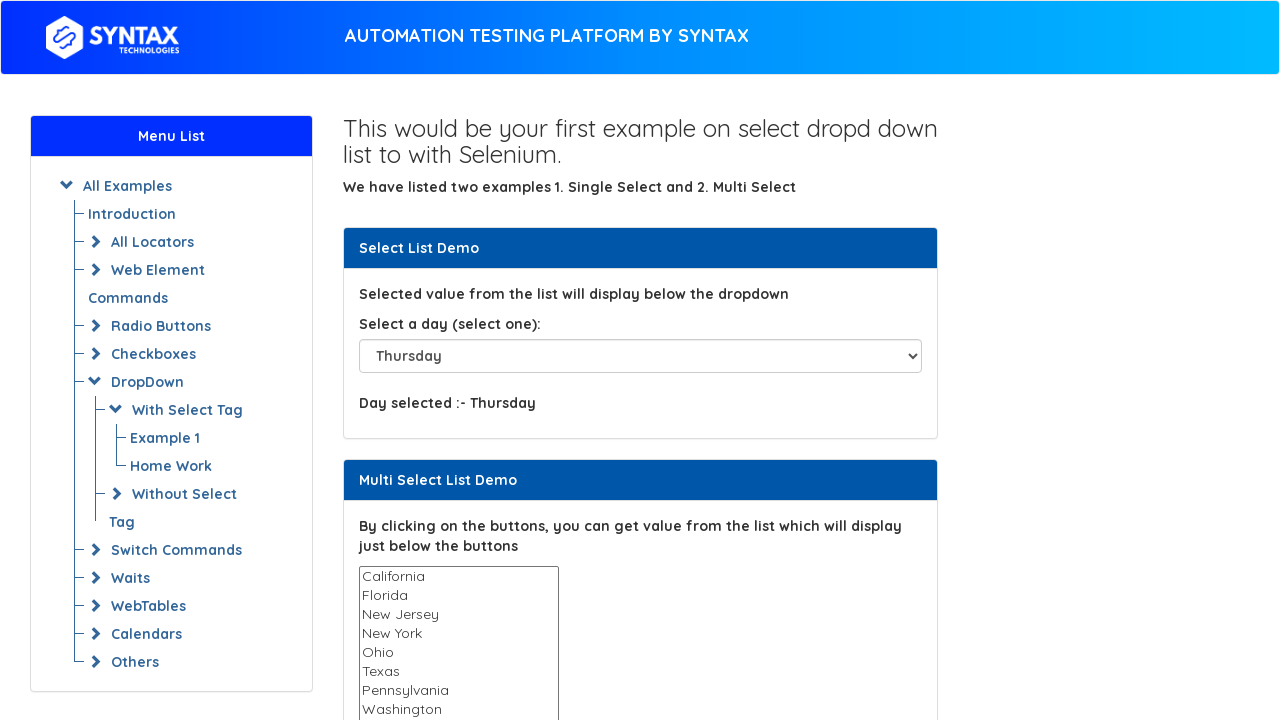

Waited 1 second after selecting by label
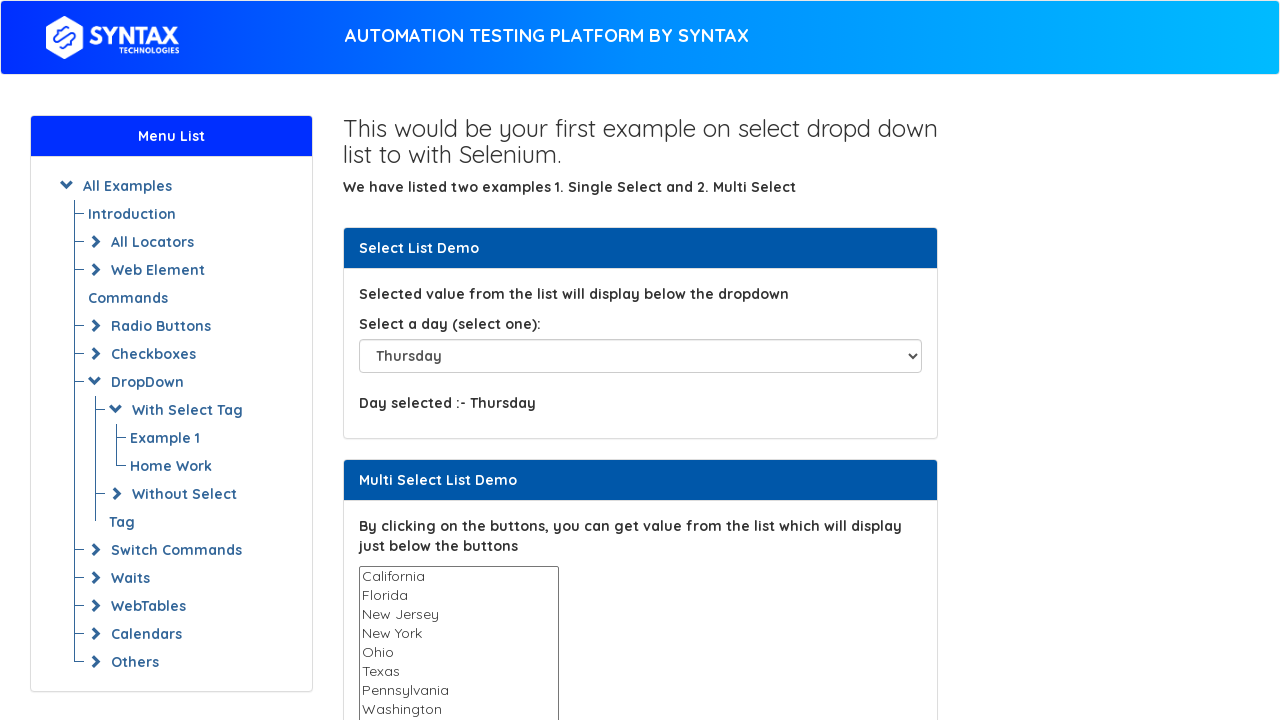

Selected dropdown option by value 'Sunday' on #select-demo
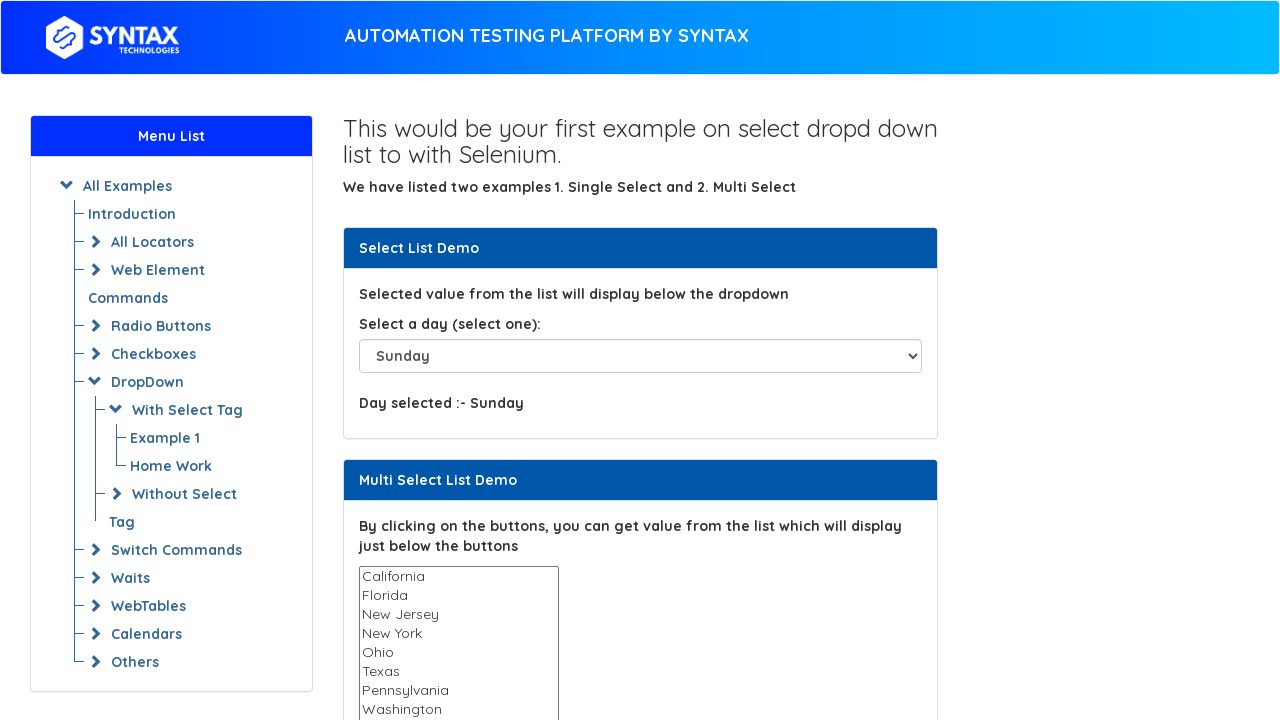

Retrieved all dropdown options
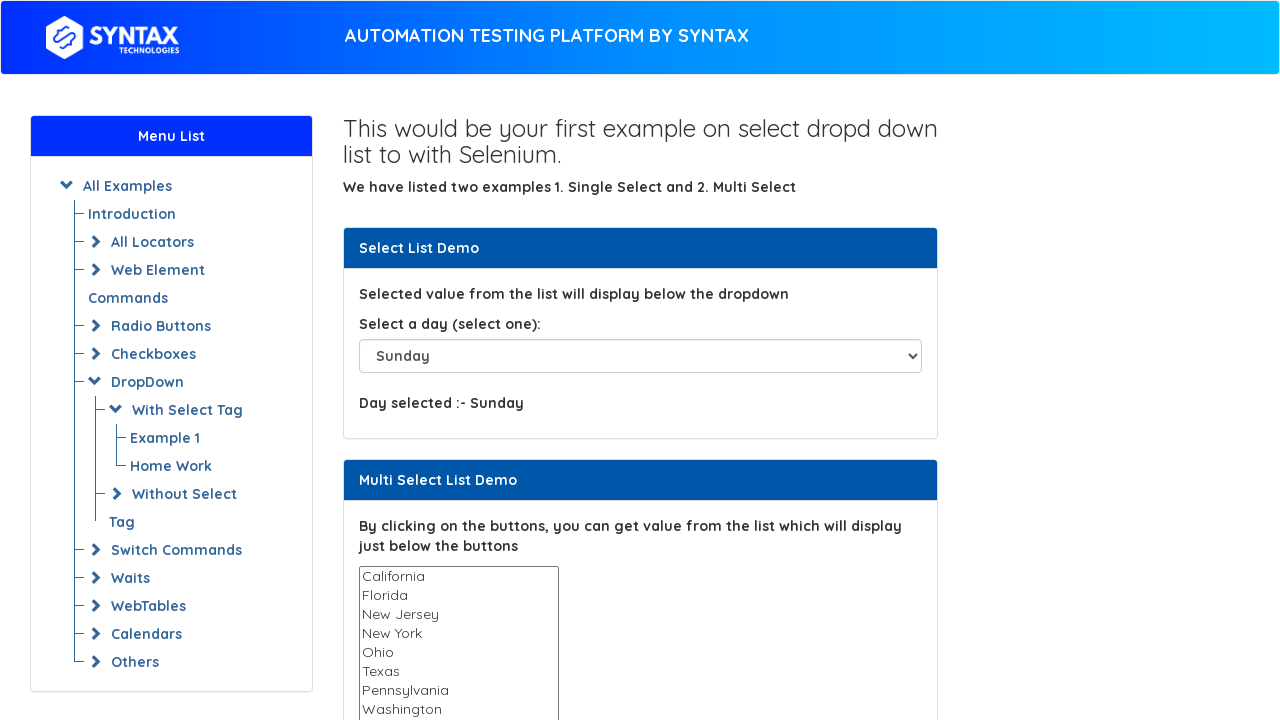

Found 8 total options in dropdown
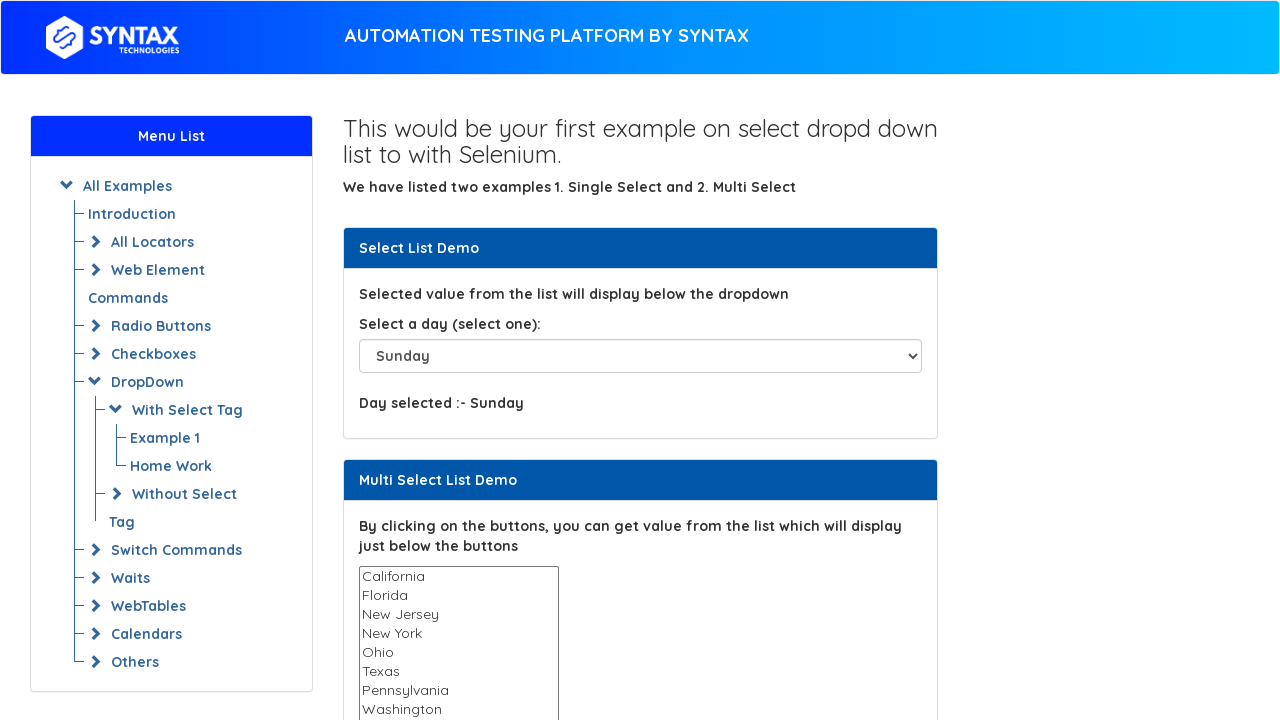

Selected dropdown option at index 1 on #select-demo
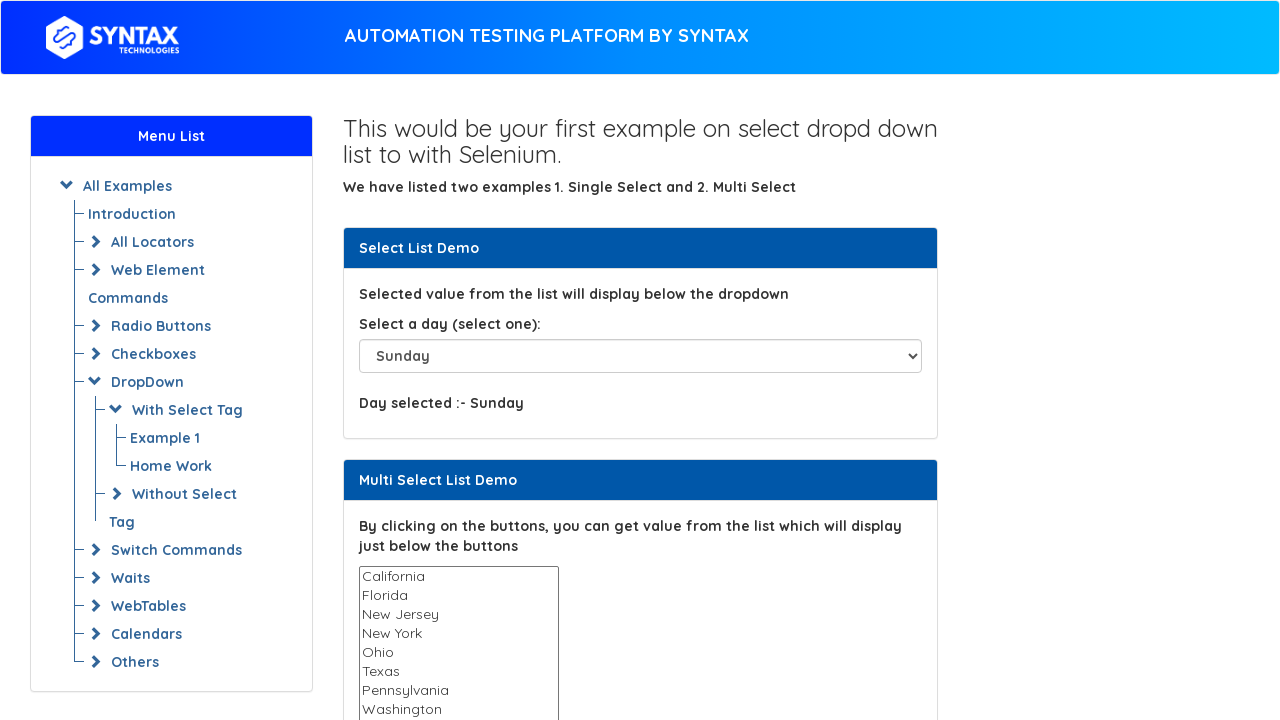

Waited 1 second after selecting option at index 1
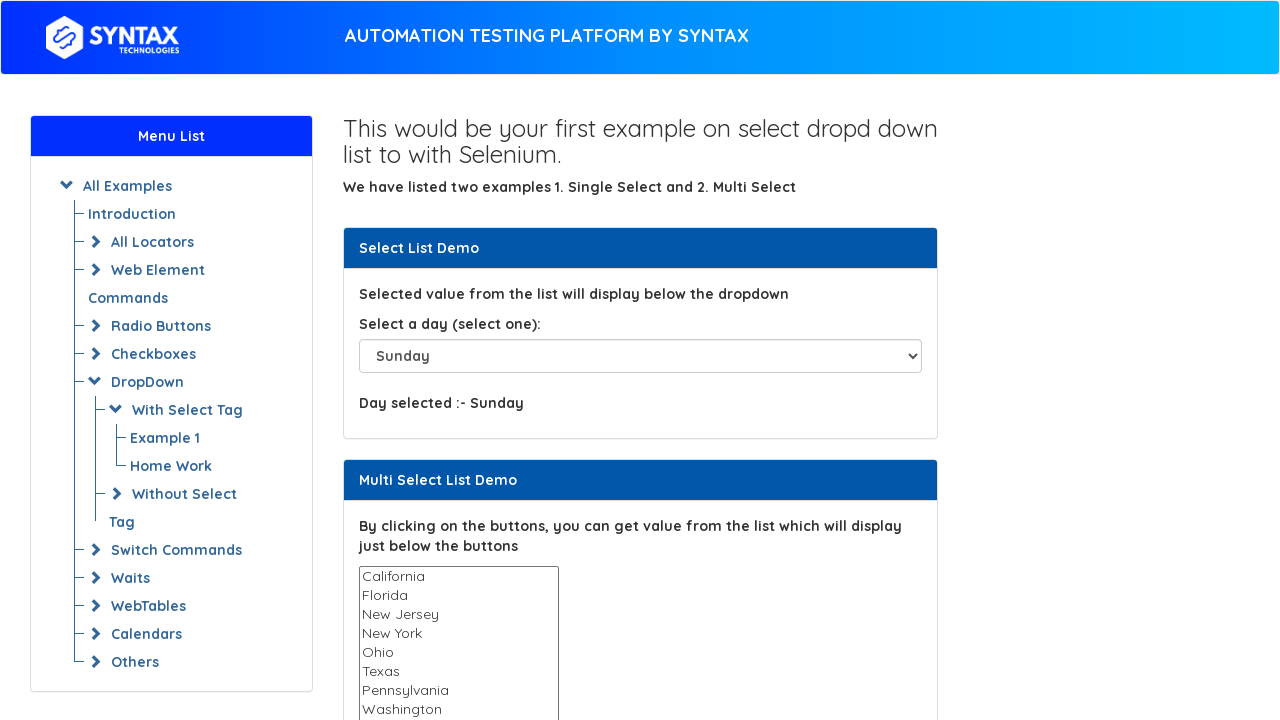

Selected dropdown option at index 2 on #select-demo
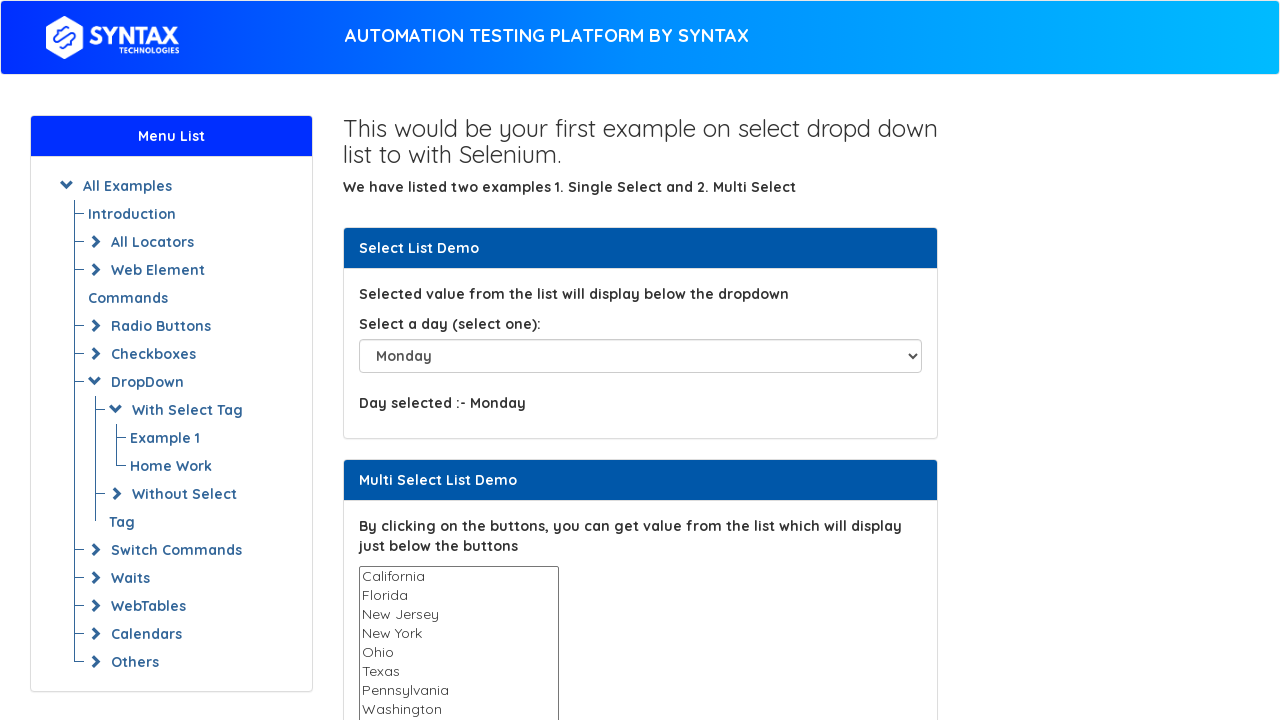

Waited 1 second after selecting option at index 2
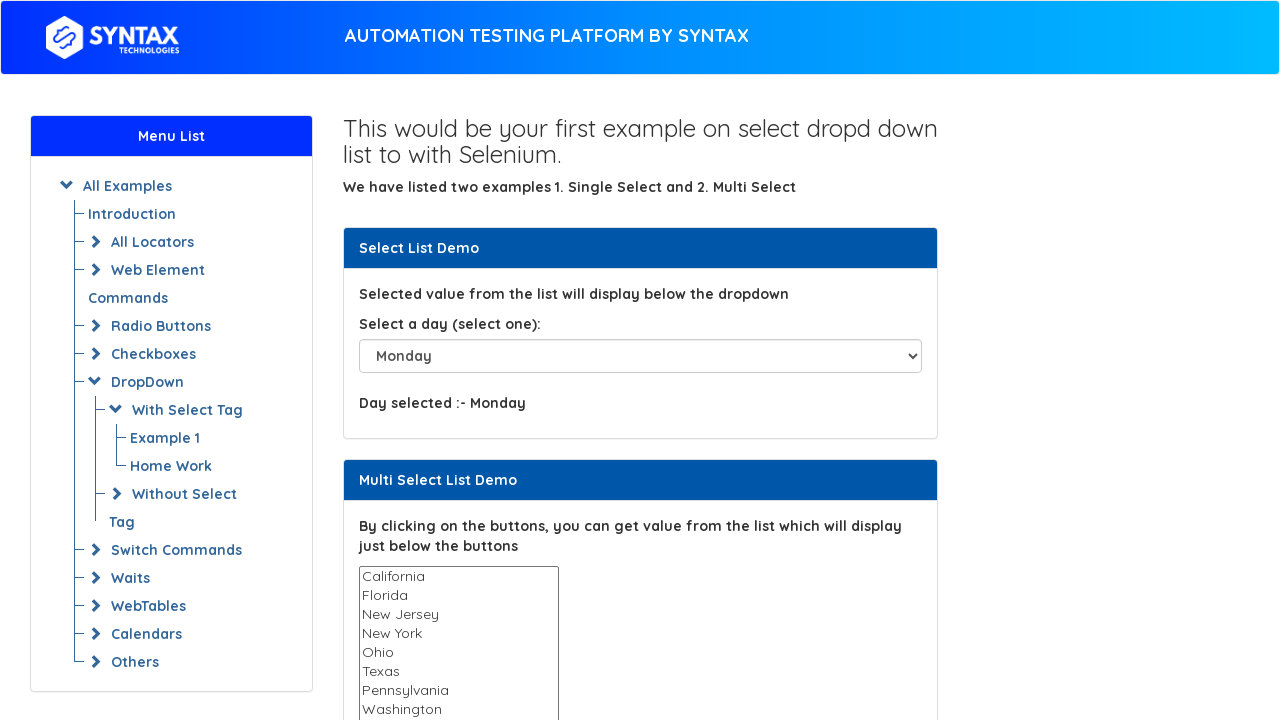

Selected dropdown option at index 3 on #select-demo
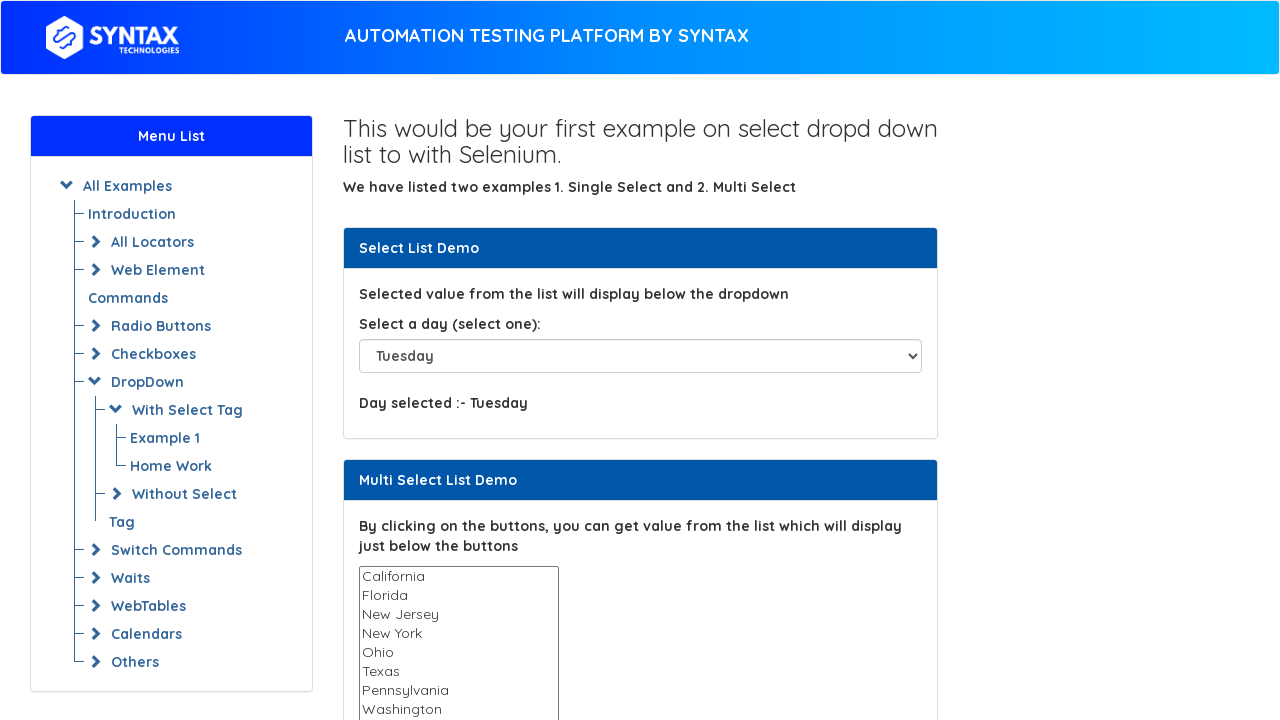

Waited 1 second after selecting option at index 3
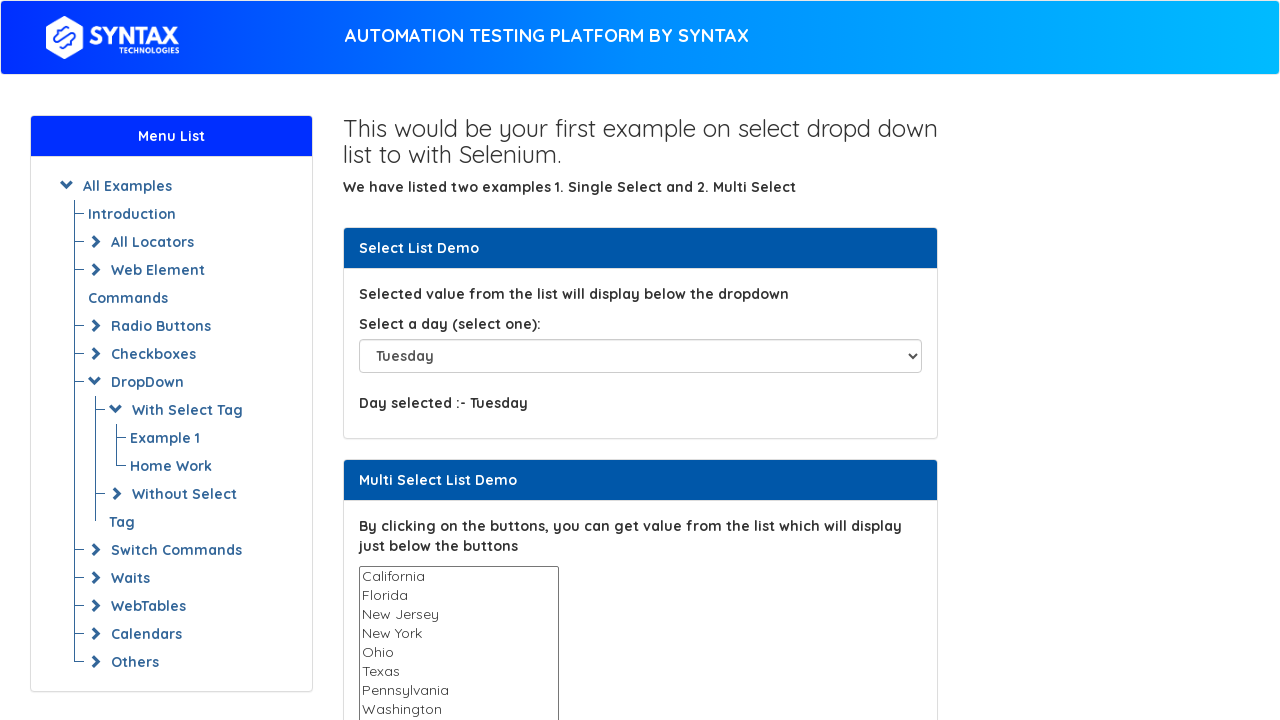

Selected dropdown option at index 4 on #select-demo
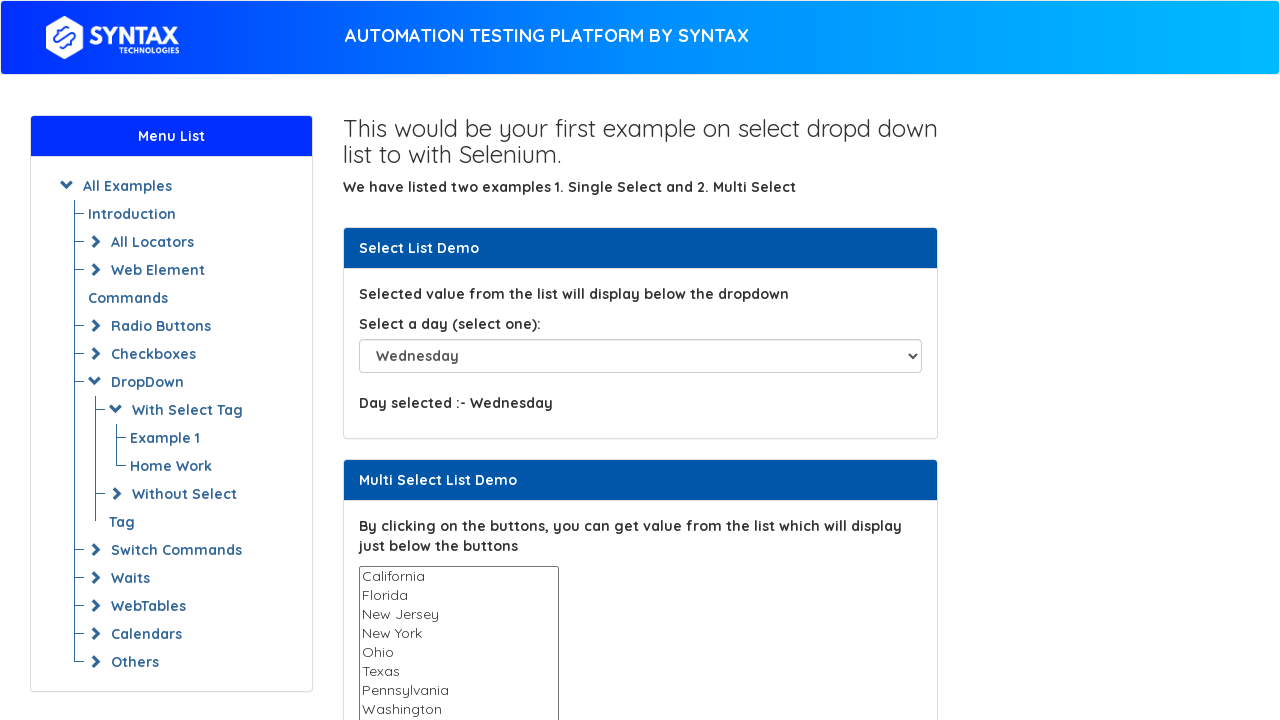

Waited 1 second after selecting option at index 4
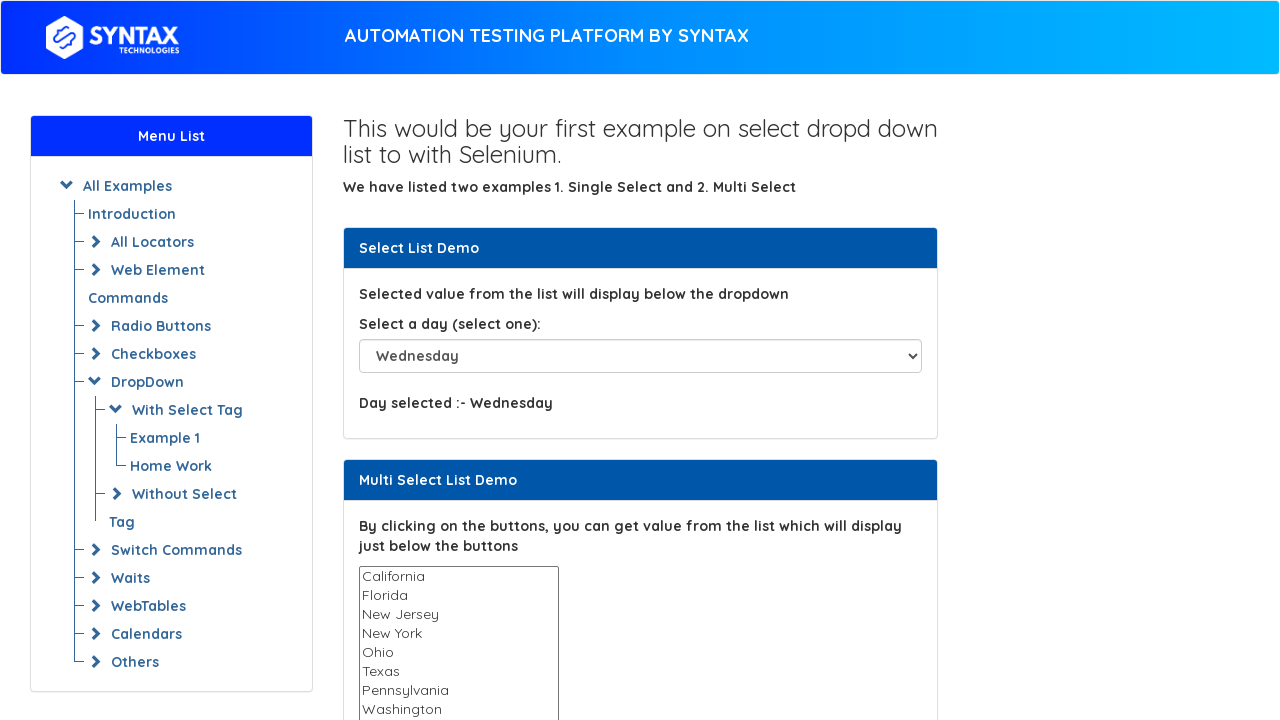

Selected dropdown option at index 5 on #select-demo
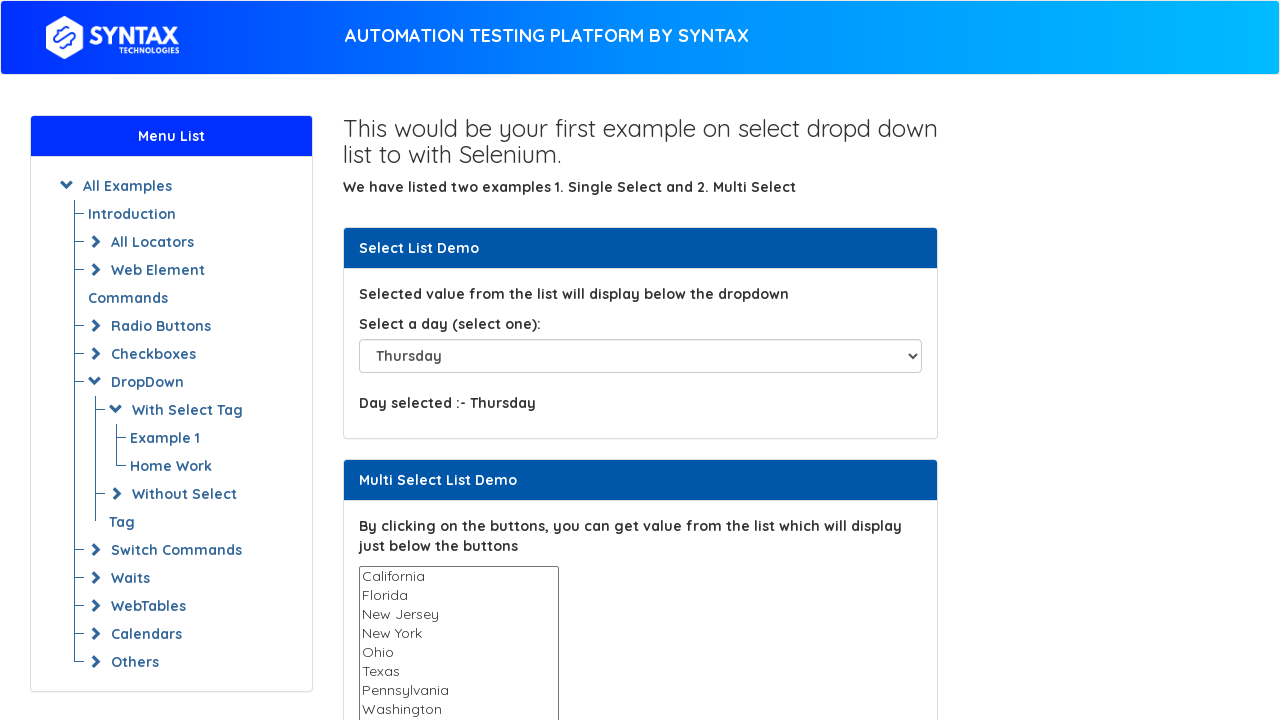

Waited 1 second after selecting option at index 5
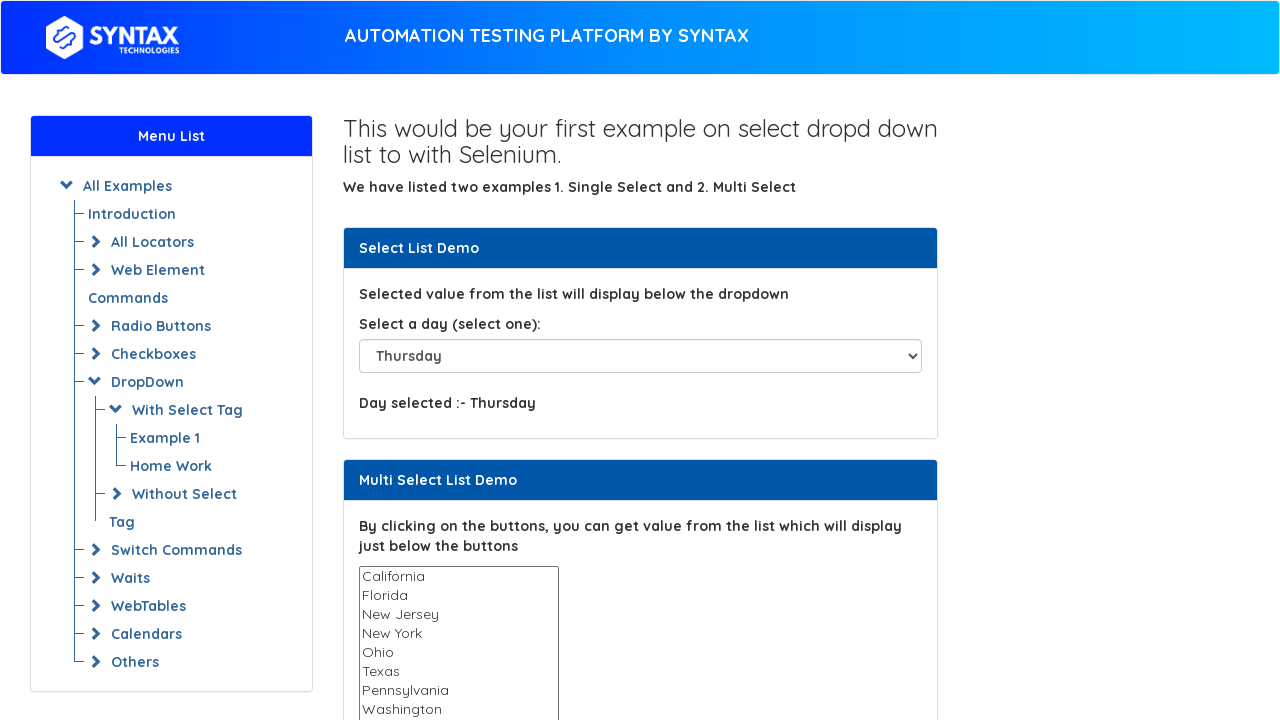

Selected dropdown option at index 6 on #select-demo
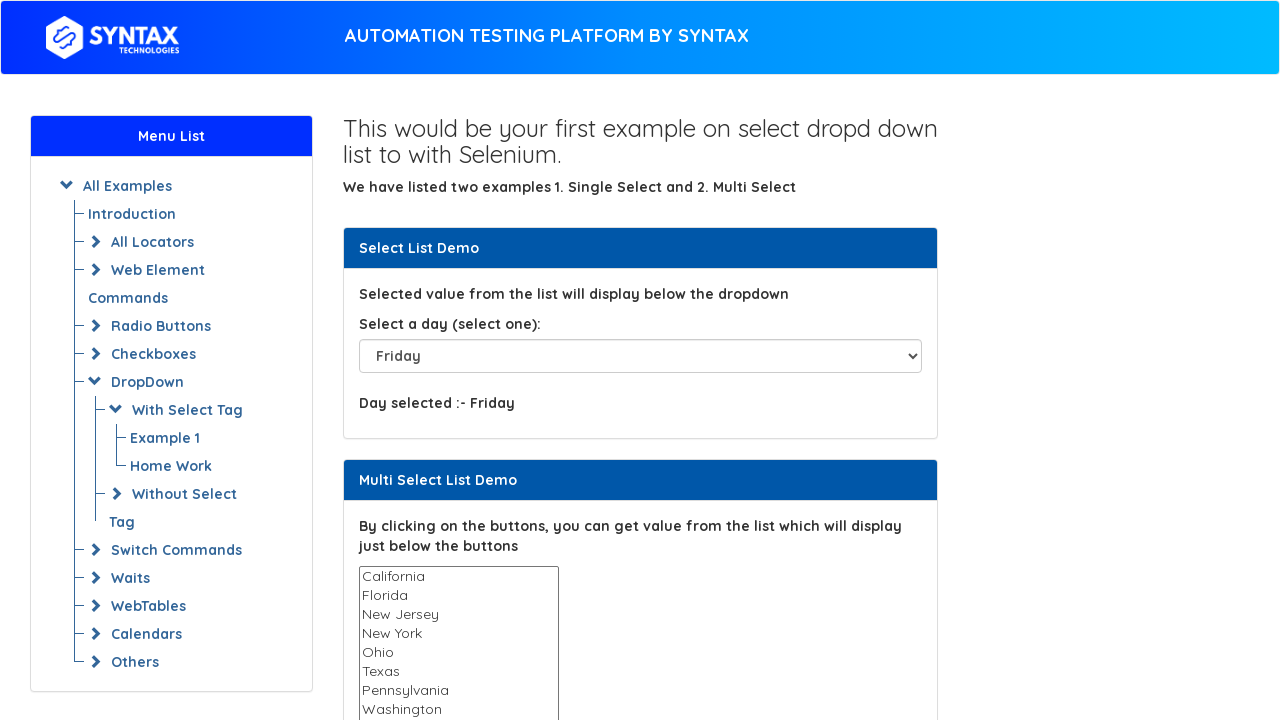

Waited 1 second after selecting option at index 6
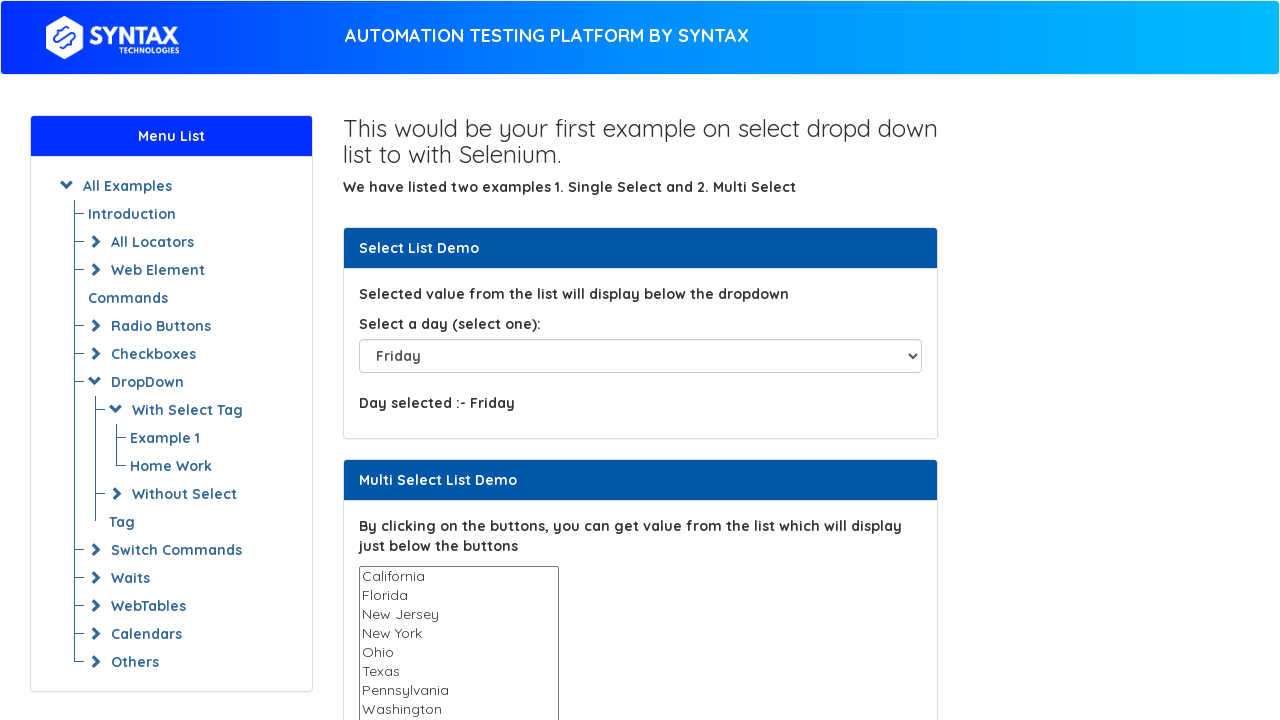

Selected dropdown option at index 7 on #select-demo
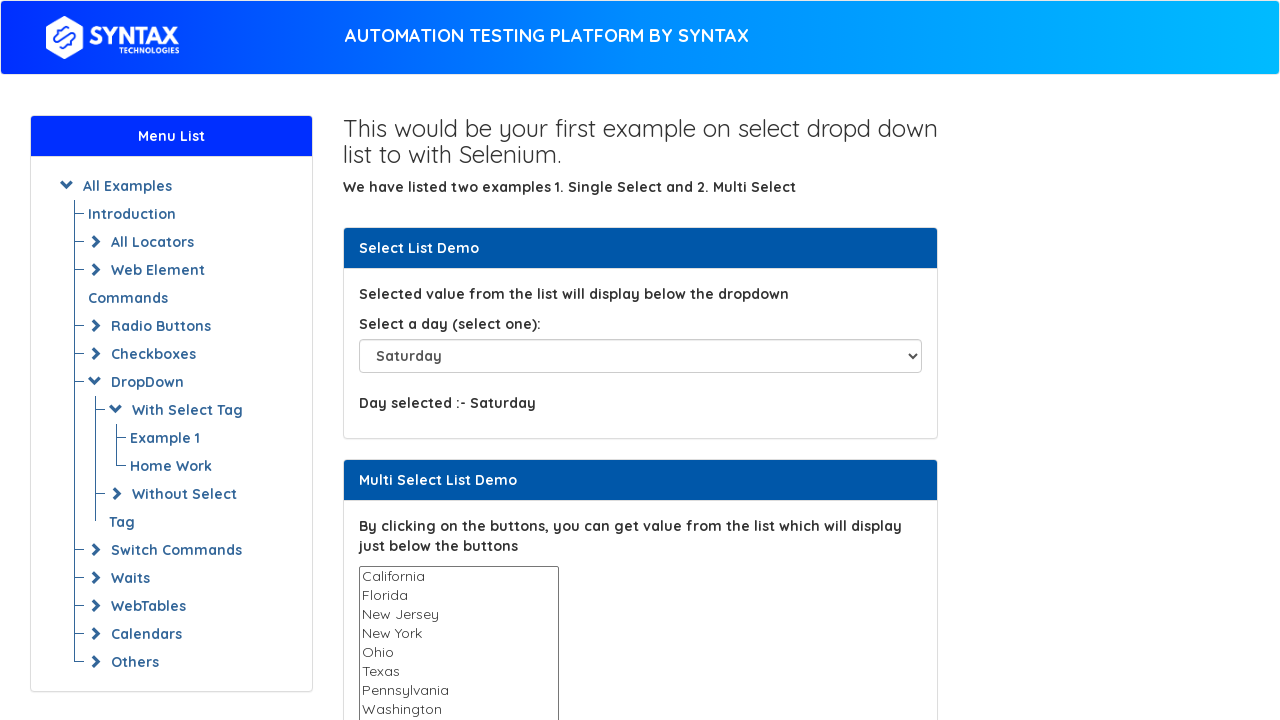

Waited 1 second after selecting option at index 7
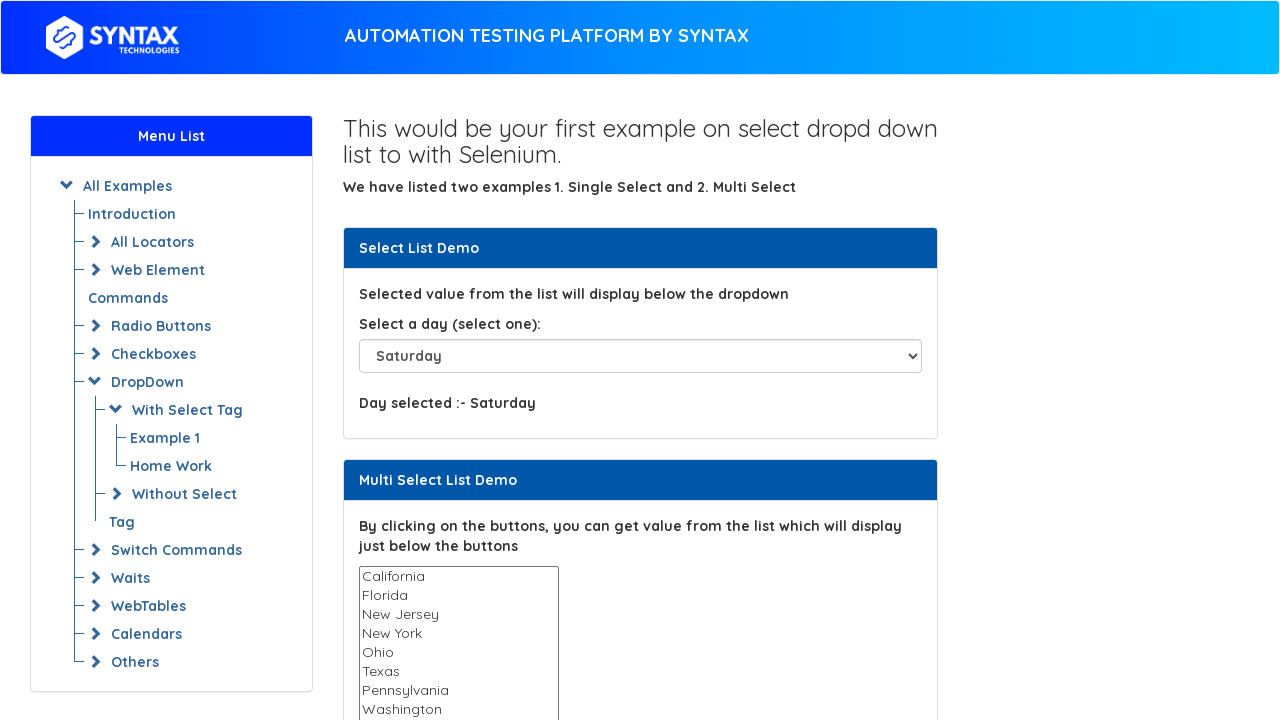

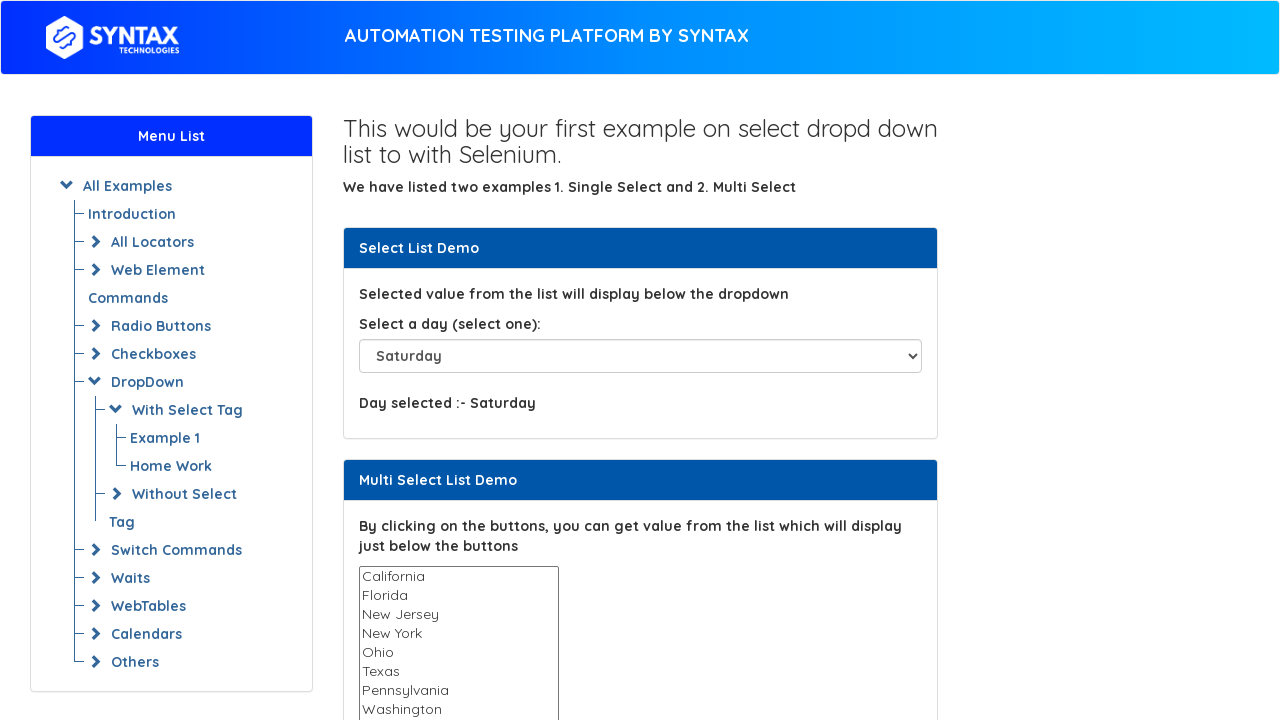